Clicks on "Submit new Language" menu item and verifies the submenu title

Starting URL: http://www.99-bottles-of-beer.net/

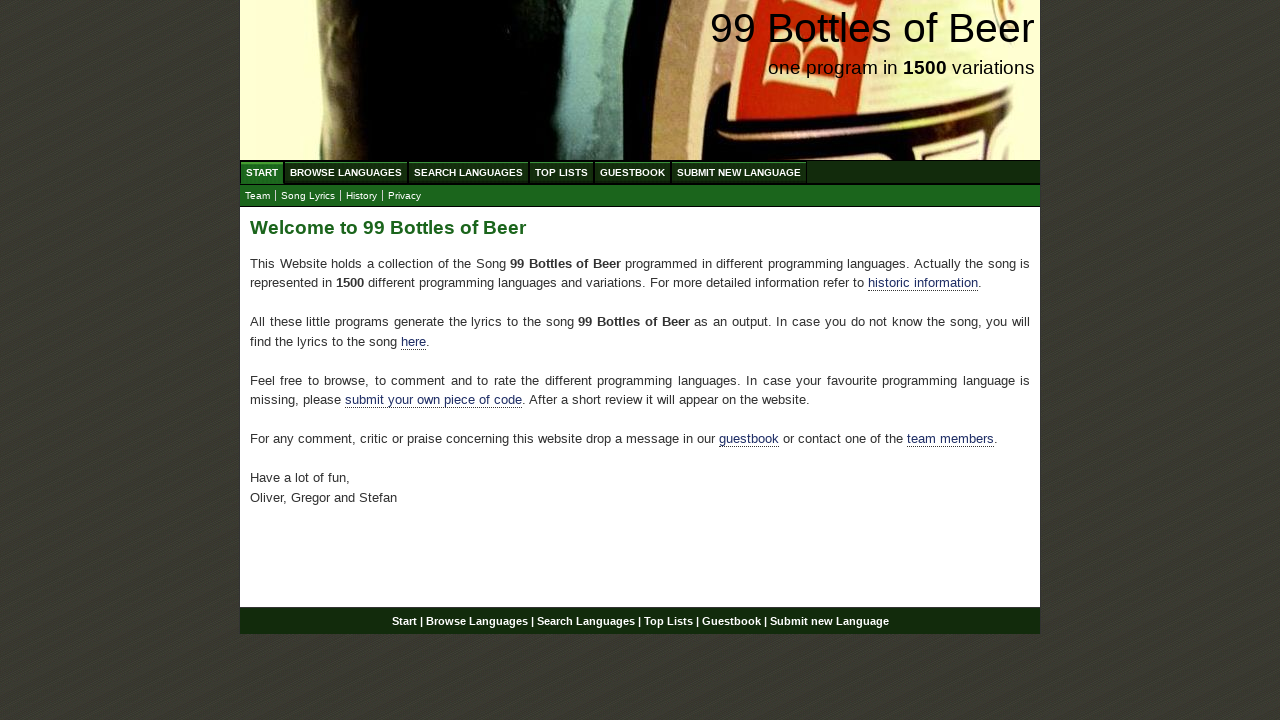

Clicked on 'Submit new Language' menu item at (739, 172) on xpath=//a[@href='/submitnewlanguage.html']
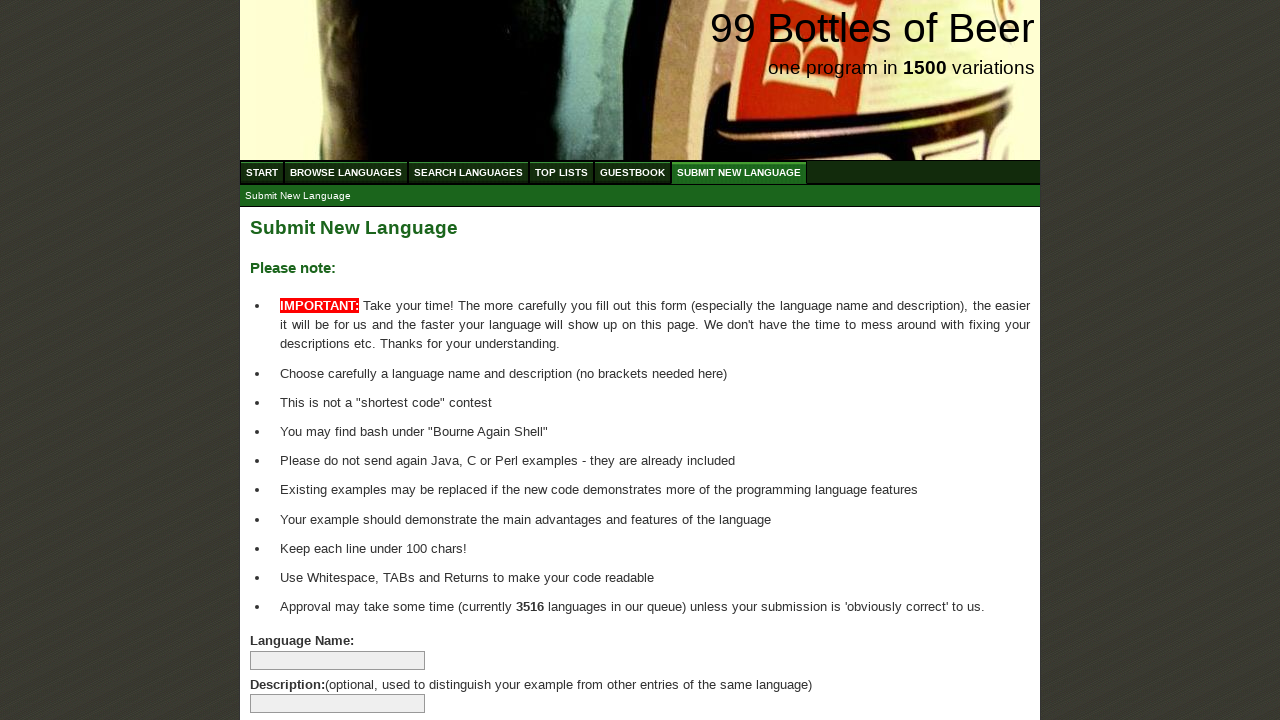

Located submenu title element
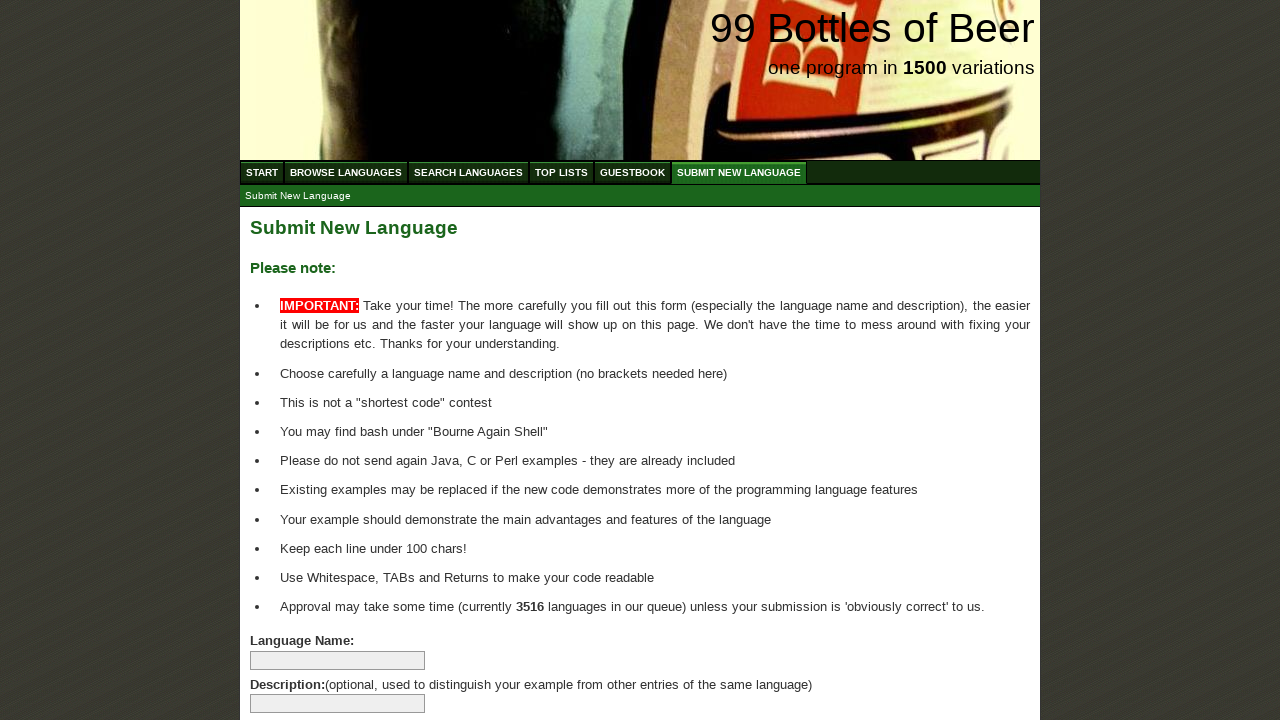

Submenu title element is visible
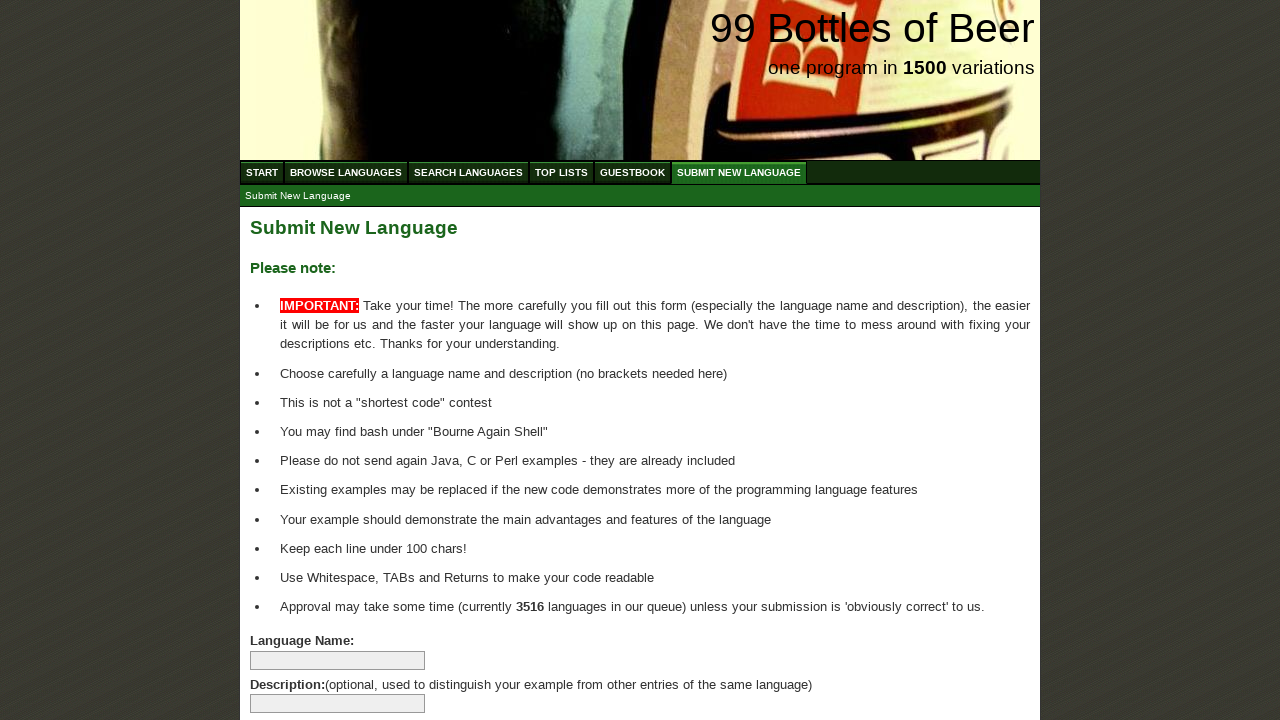

Verified submenu title is 'Submit New Language'
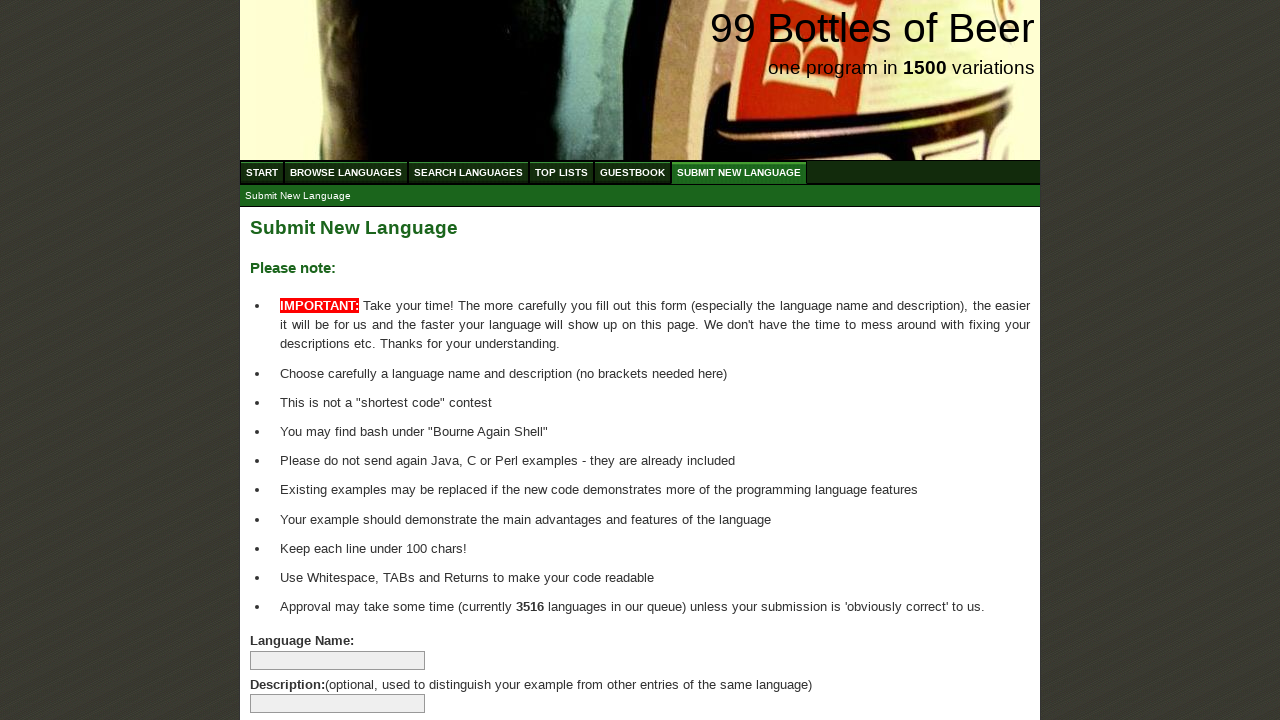

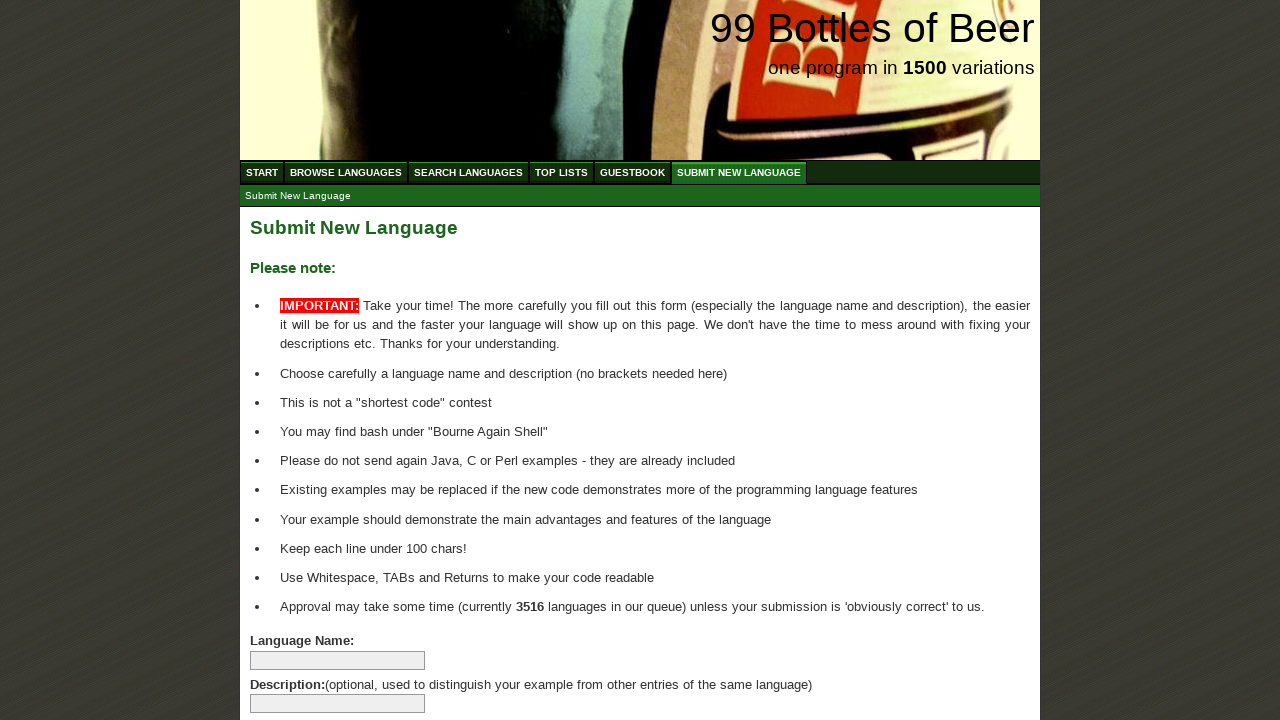